Tests clicking selenium143 link using ID selector (Spec Reporter example)

Starting URL: http://omayo.blogspot.com

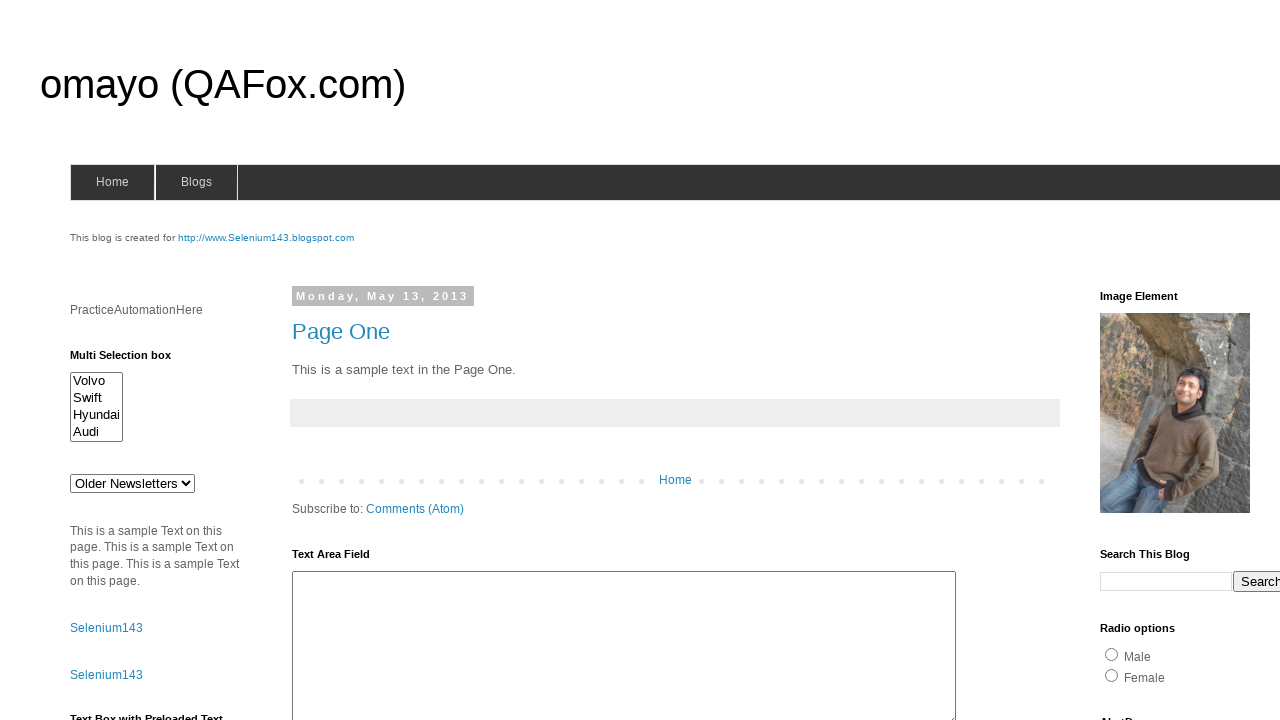

Clicked selenium143 link using ID selector at (266, 238) on #selenium143
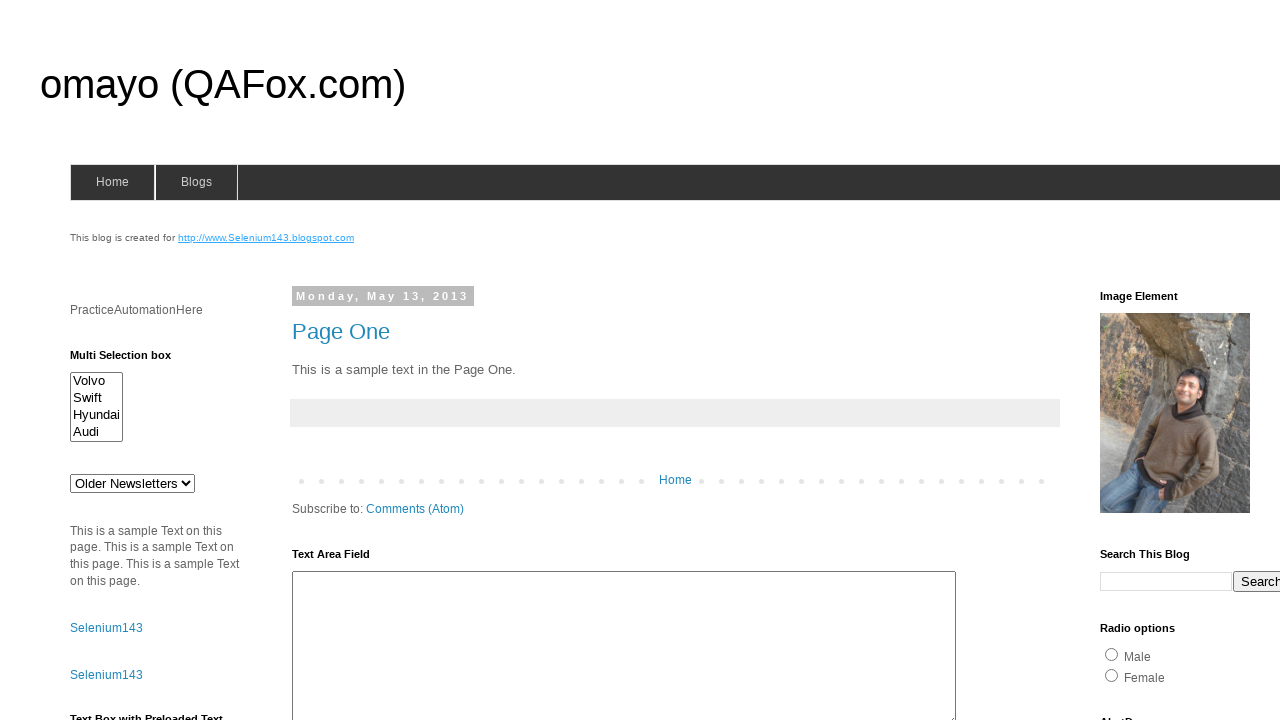

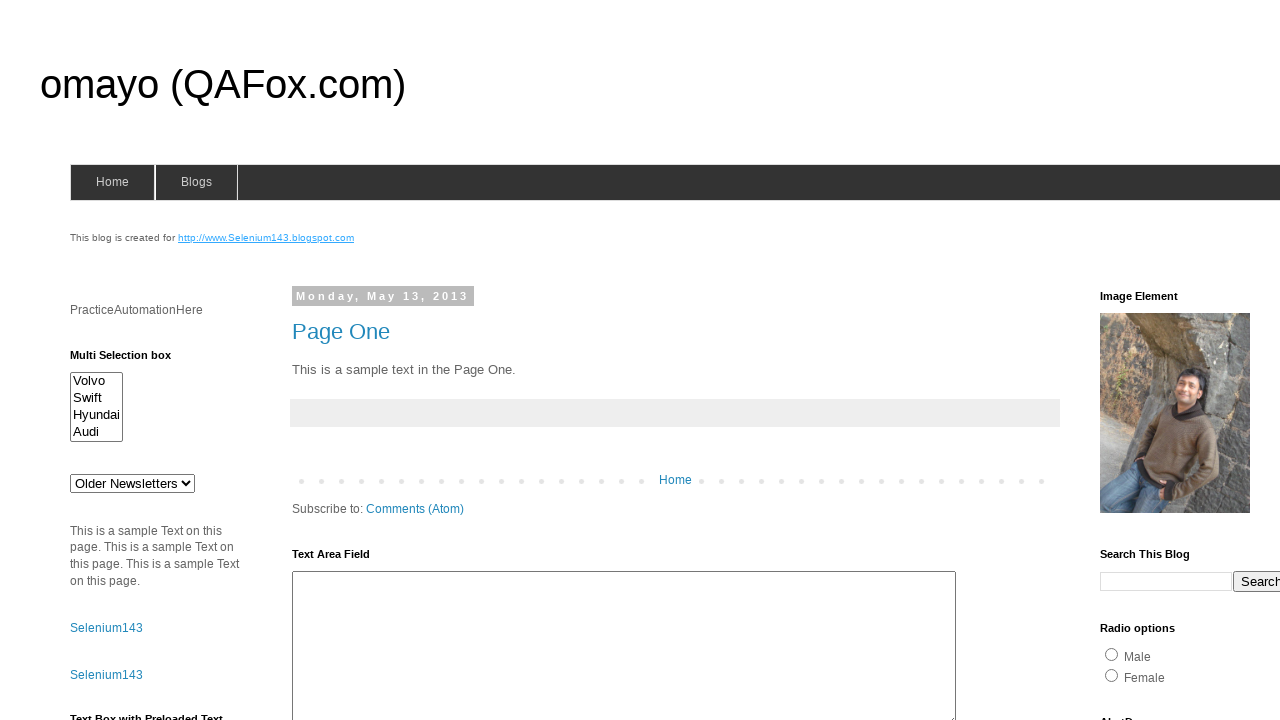